Tests autocomplete suggestion functionality by typing a country name and selecting from suggestions

Starting URL: https://rahulshettyacademy.com/AutomationPractice/

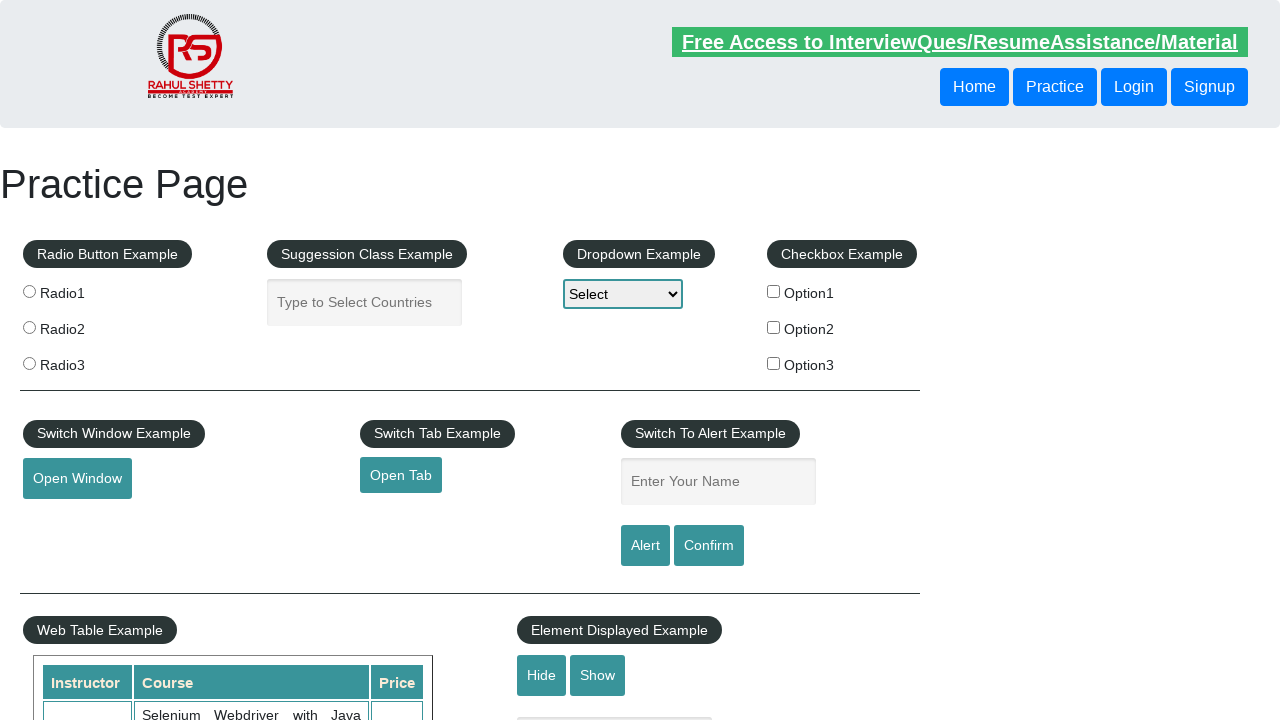

Typed 'Brazil' in autocomplete field with 100ms delay between characters on internal:attr=[placeholder="Type to Select Countries"i]
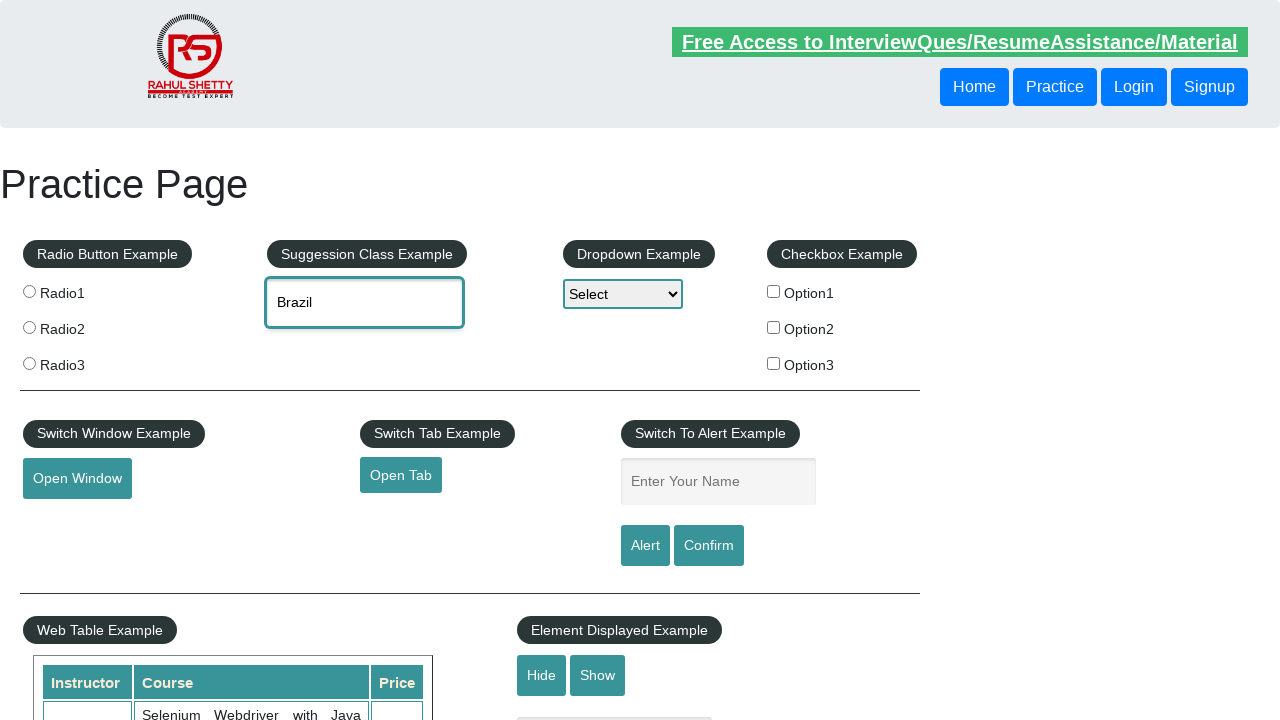

Autocomplete suggestions appeared
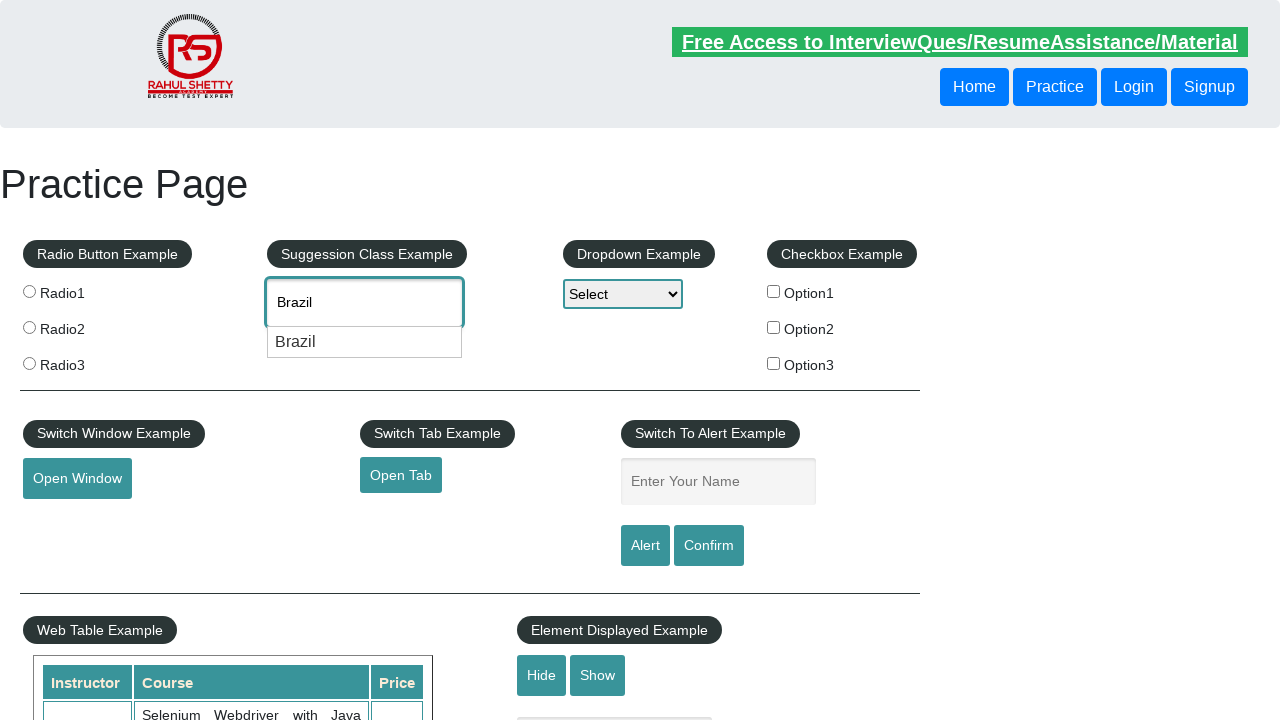

Clicked on 'Brazil' suggestion from autocomplete dropdown at (365, 342) on .ui-menu-item-wrapper
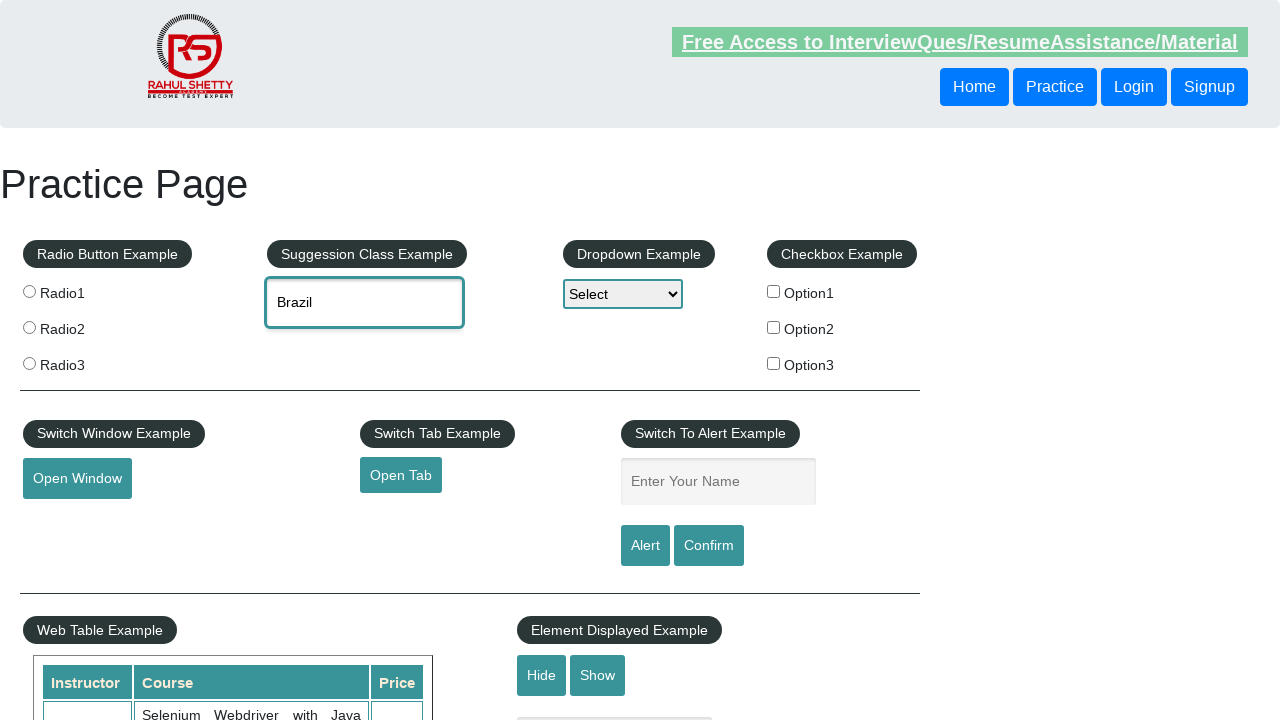

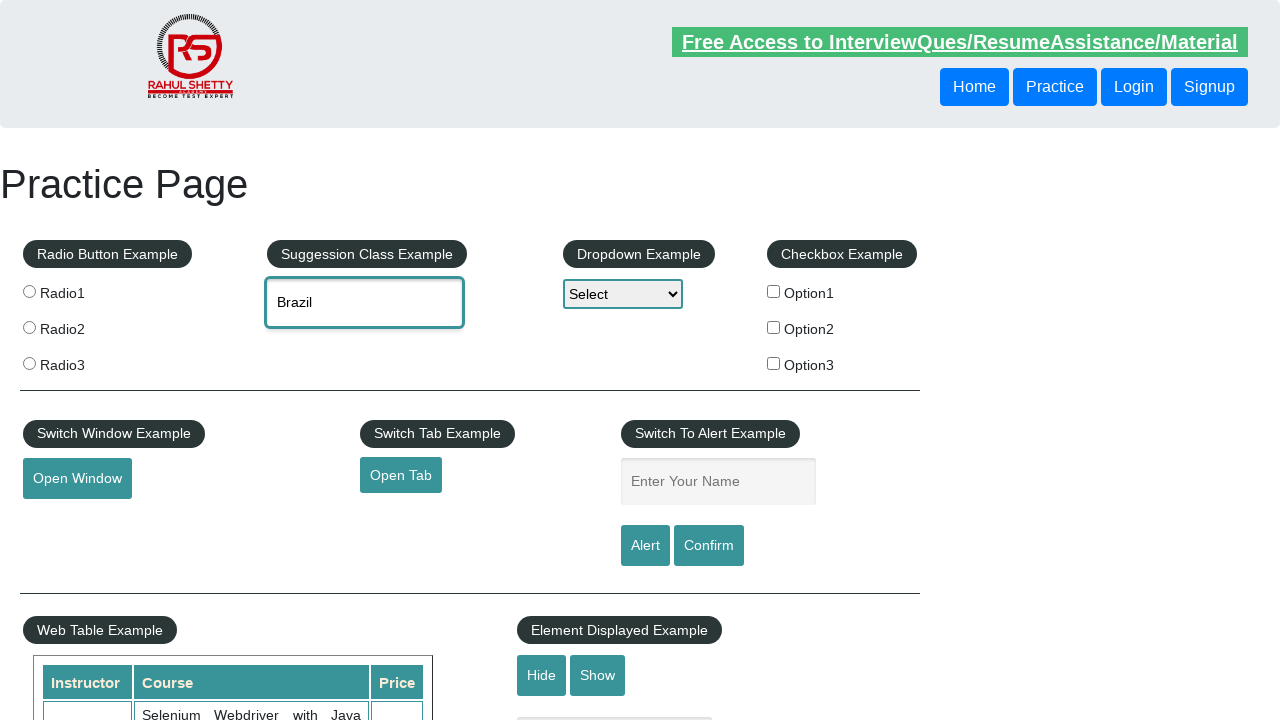